Tests the range slider input by setting it to a specific value.

Starting URL: https://www.selenium.dev/selenium/web/web-form.html

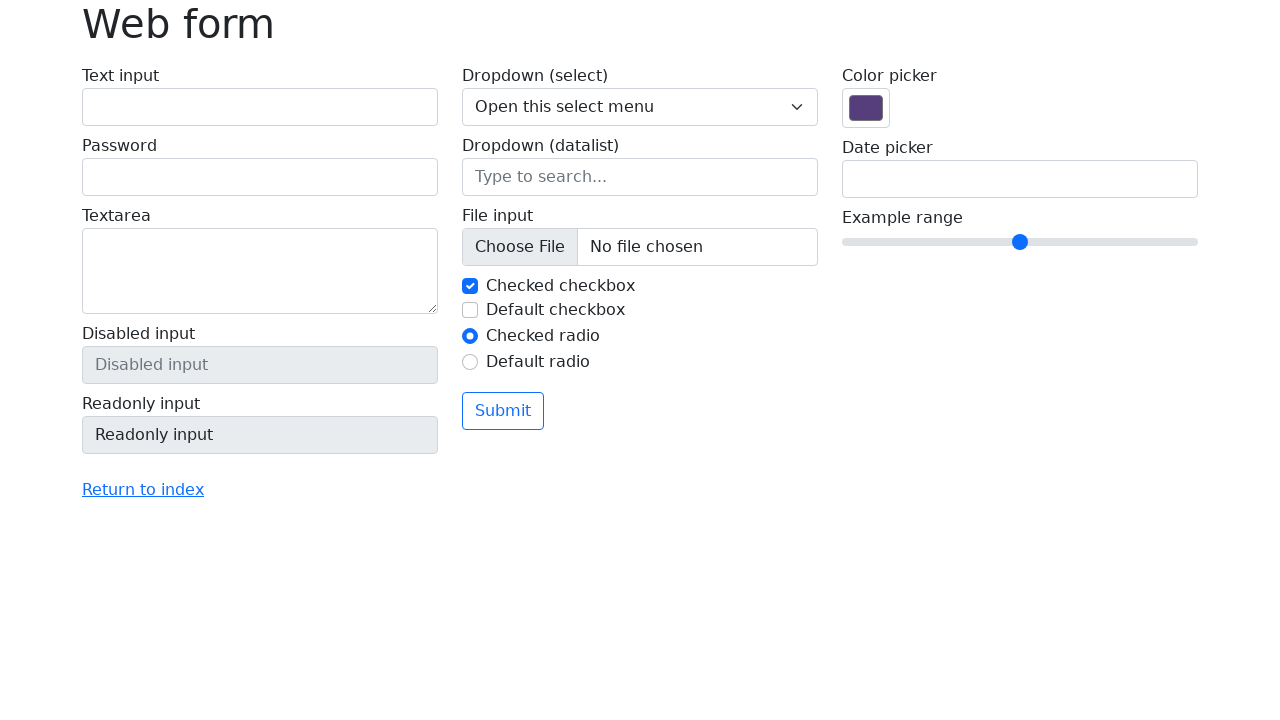

Set range slider input to value 10 on input[name='my-range']
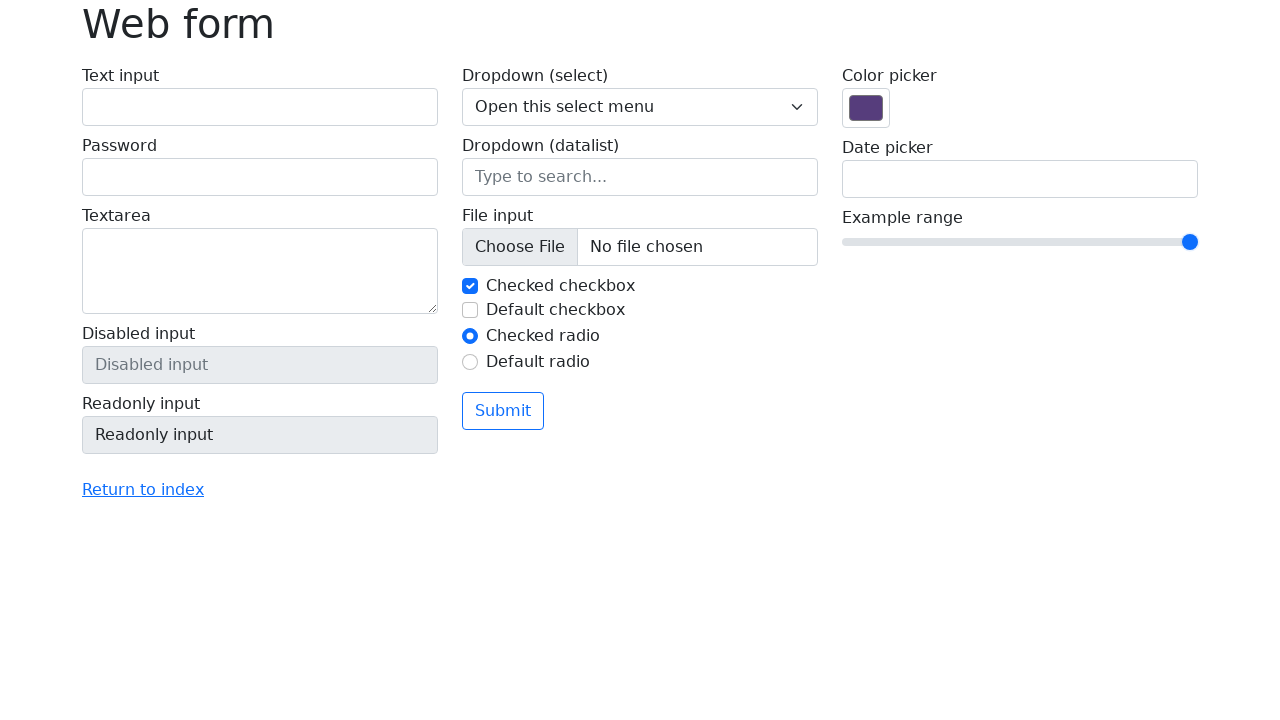

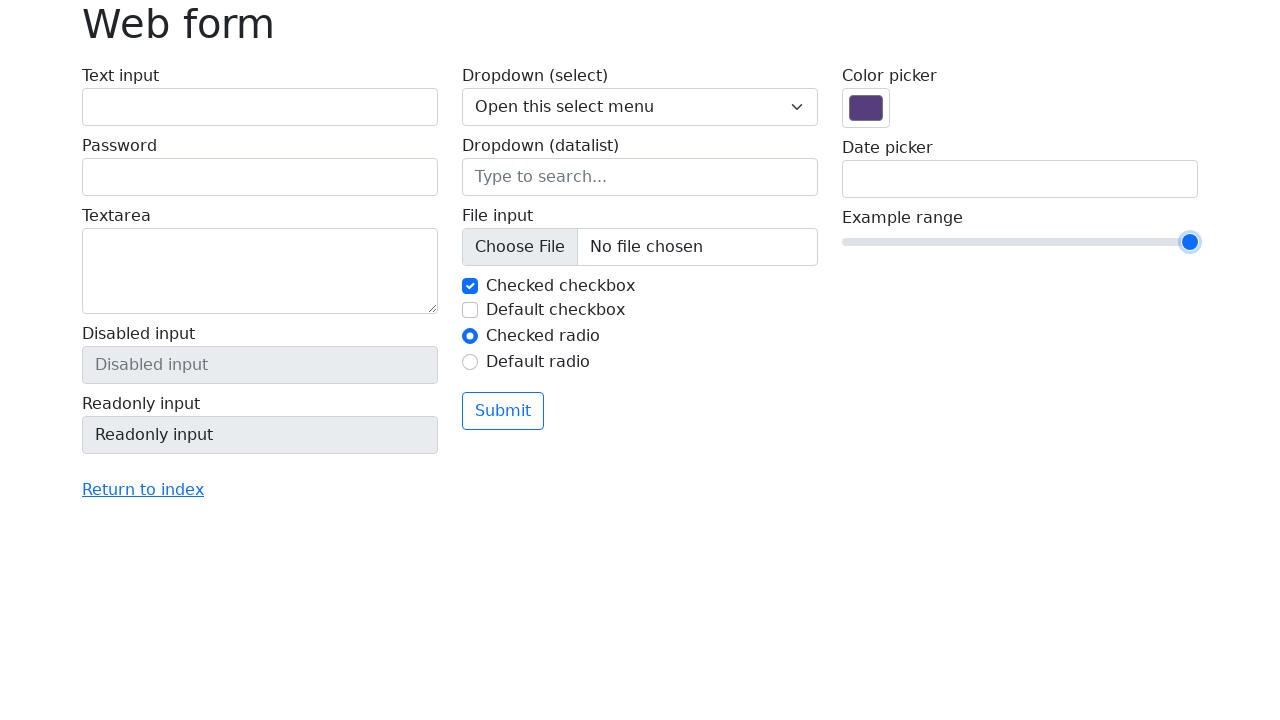